Tests page scrolling functionality on the Fyllo website by using keyboard arrow down presses and mouse wheel scrolling to navigate down the page.

Starting URL: https://www.fyllo.in/

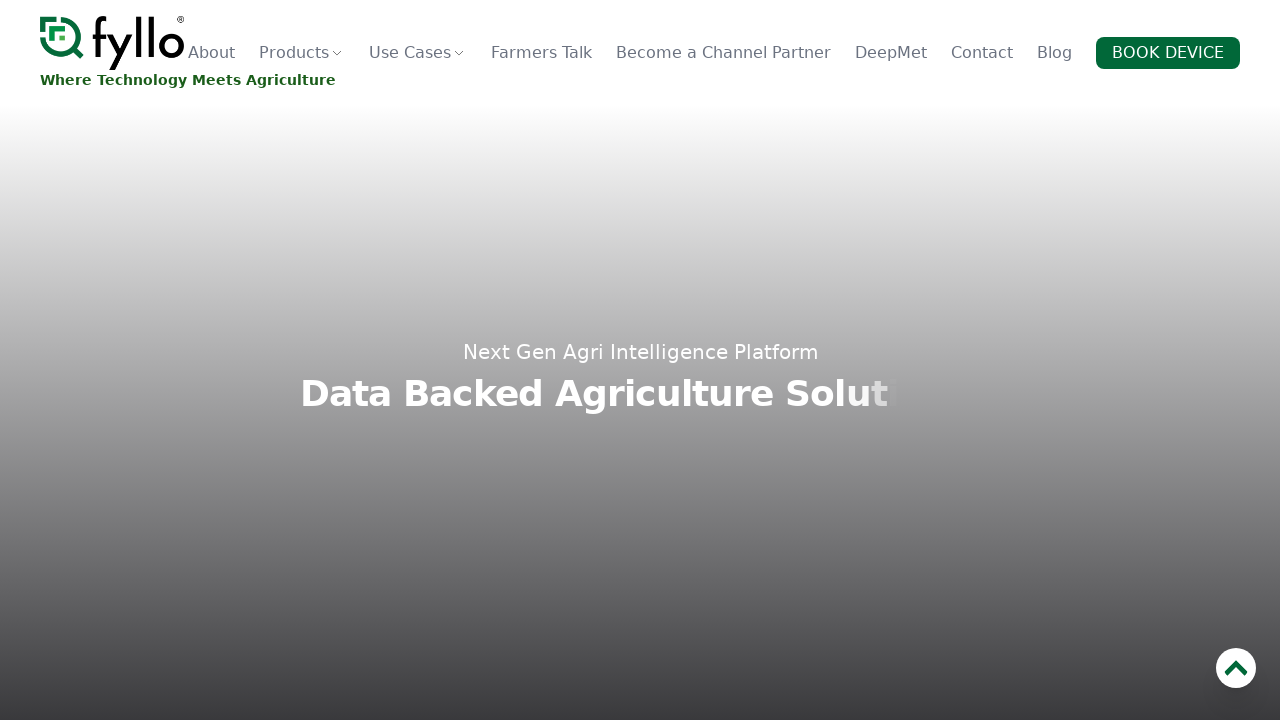

Pressed ArrowDown key to scroll page
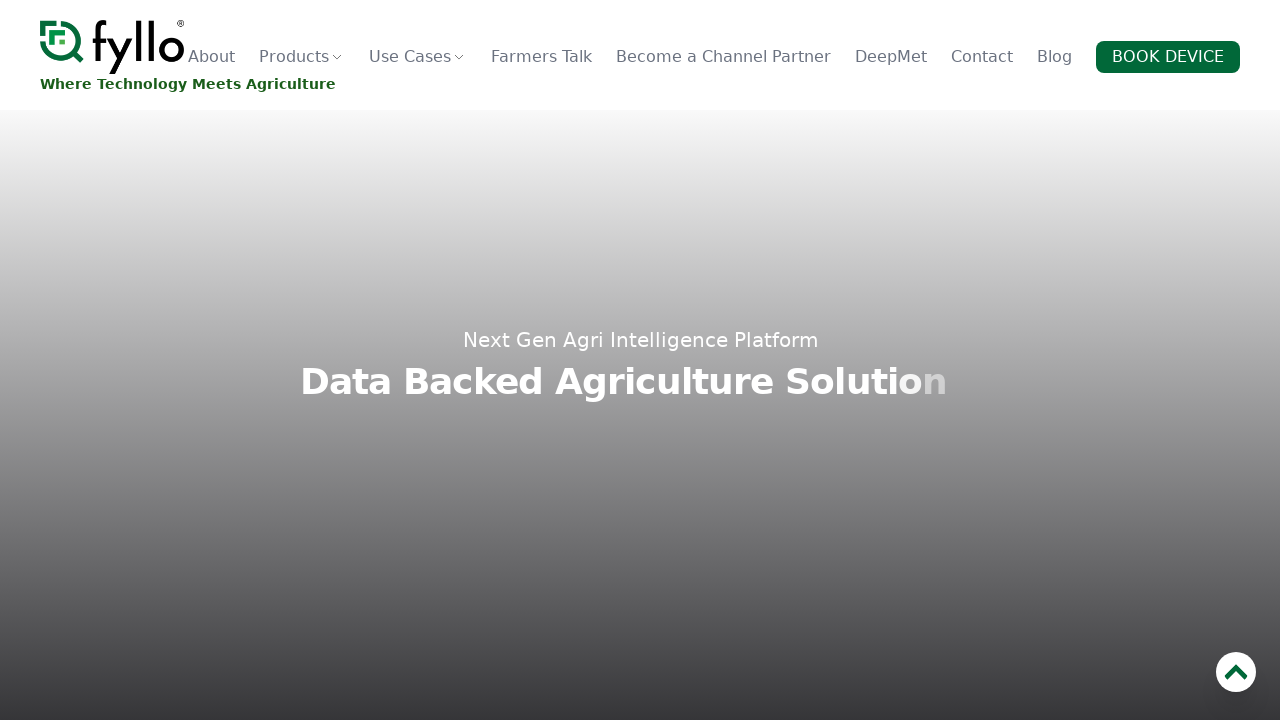

Scrolled down using mouse wheel (1/3)
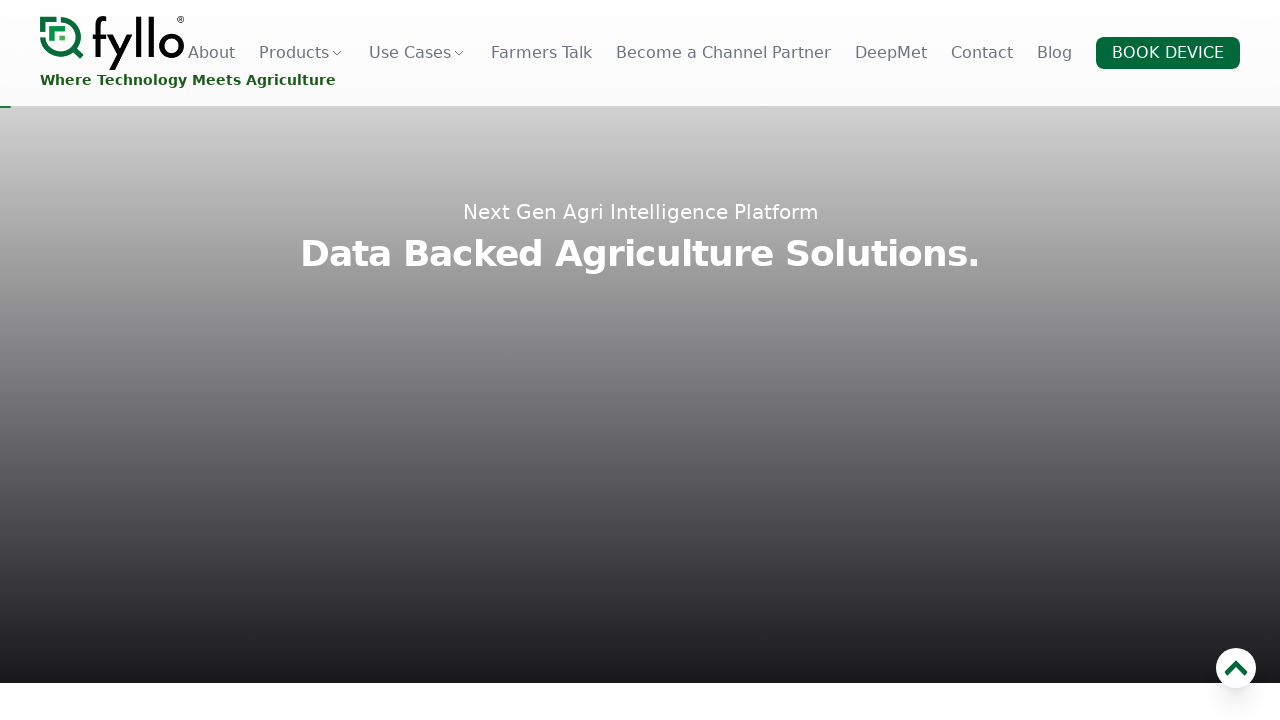

Scrolled down using mouse wheel (2/3)
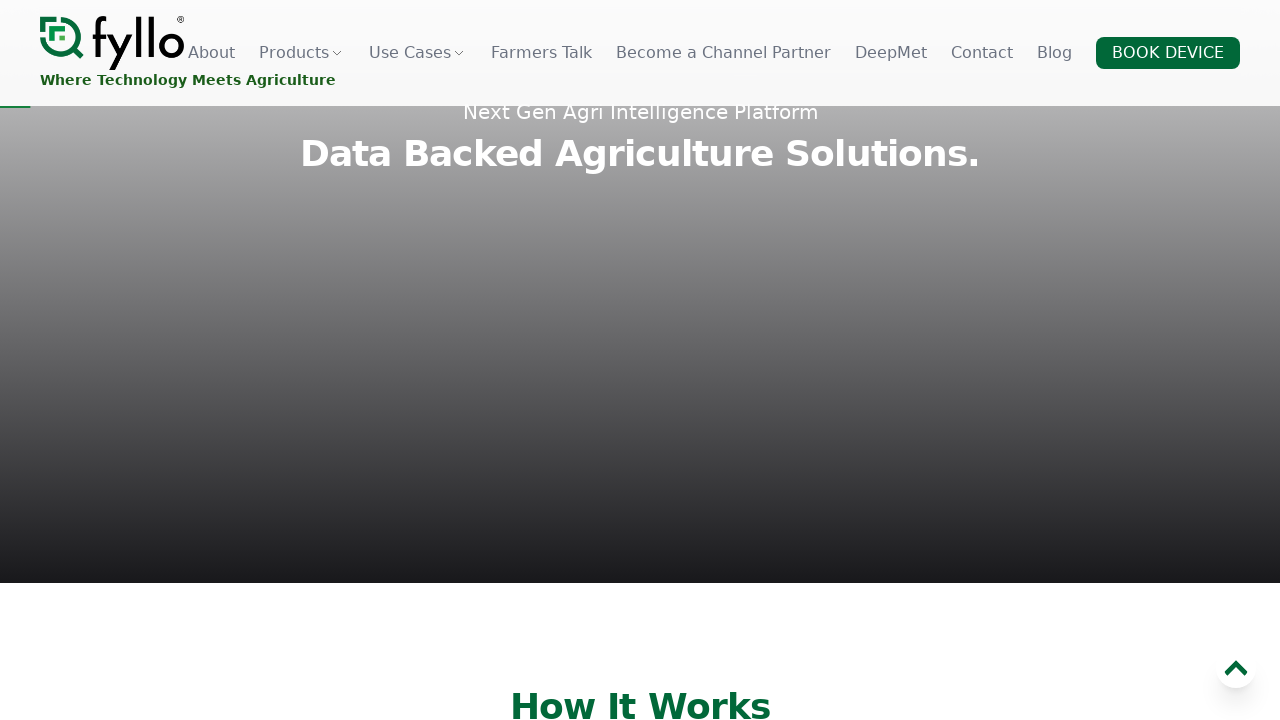

Scrolled down using mouse wheel (3/3)
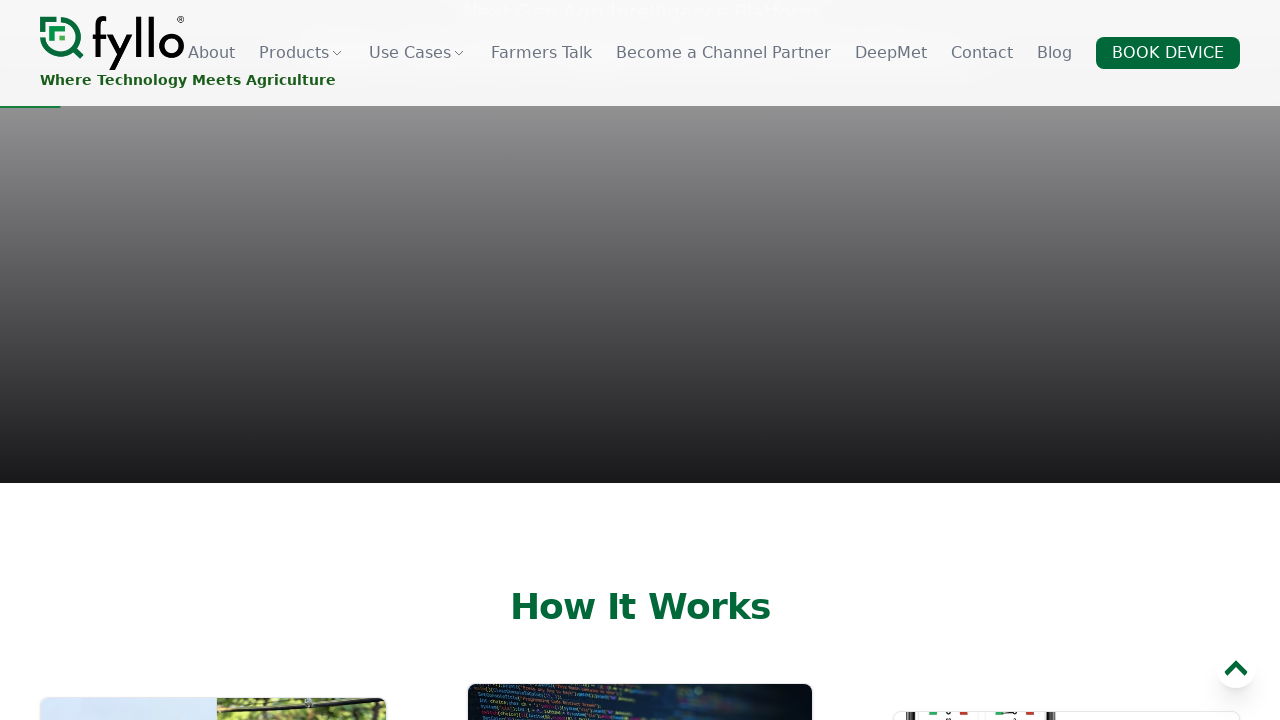

Pressed ArrowDown key to scroll page
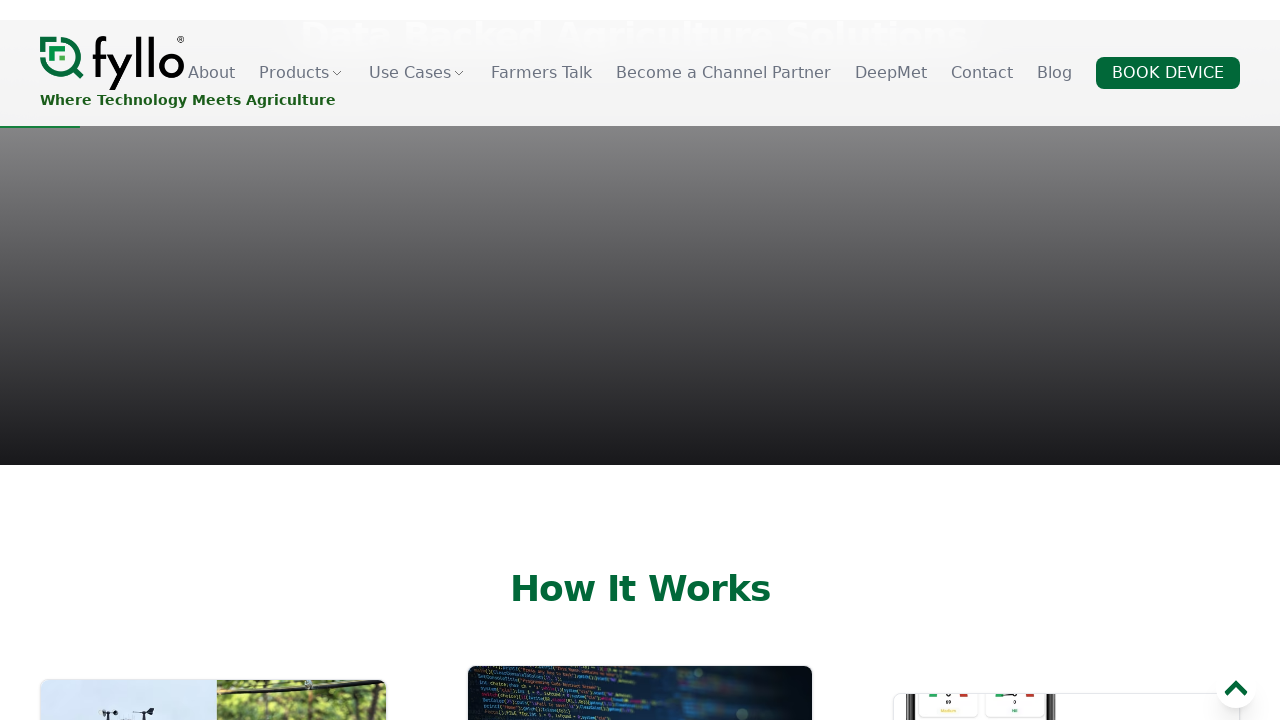

Scrolled down using mouse wheel (1/3)
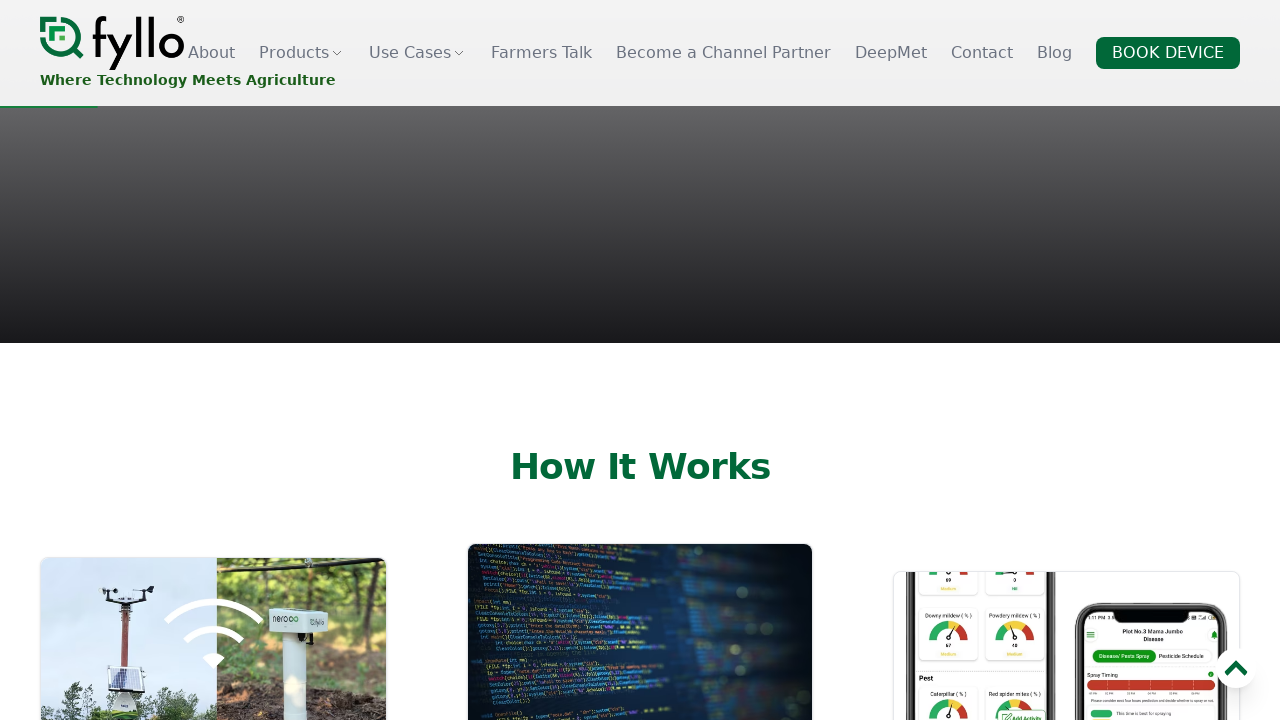

Scrolled down using mouse wheel (2/3)
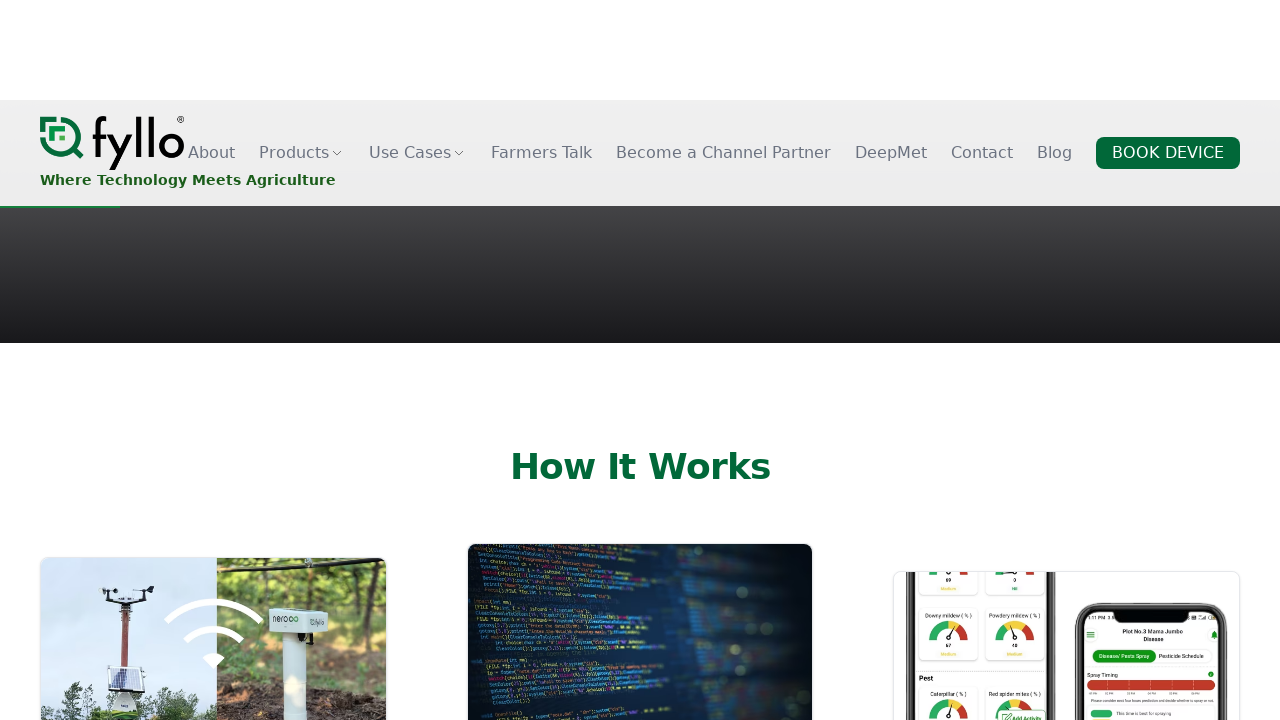

Scrolled down using mouse wheel (3/3)
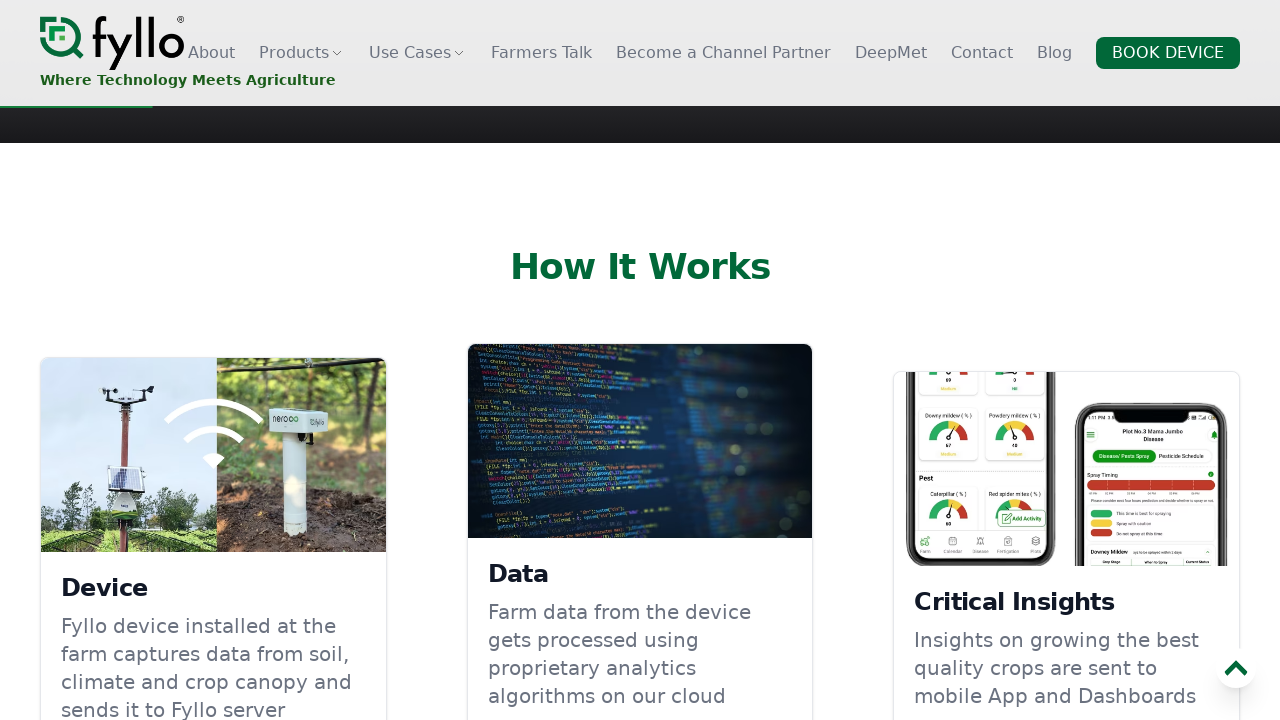

Pressed ArrowDown key to scroll page
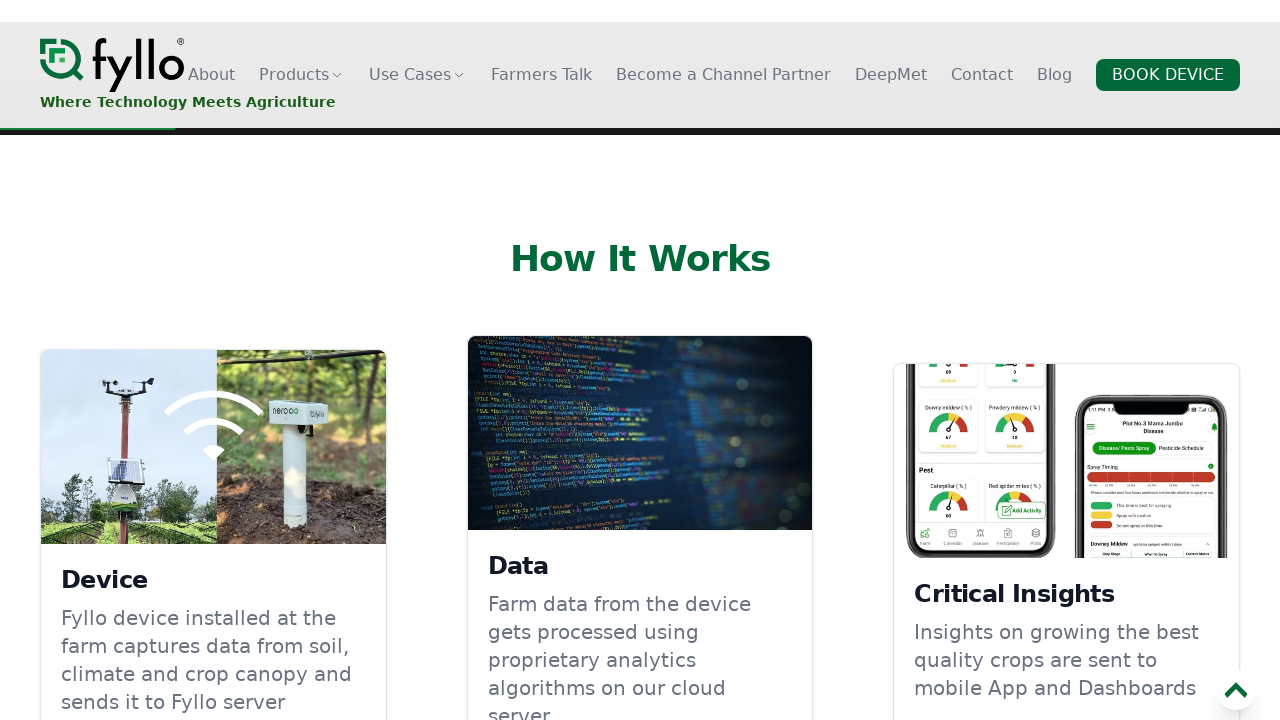

Scrolled down using mouse wheel (1/3)
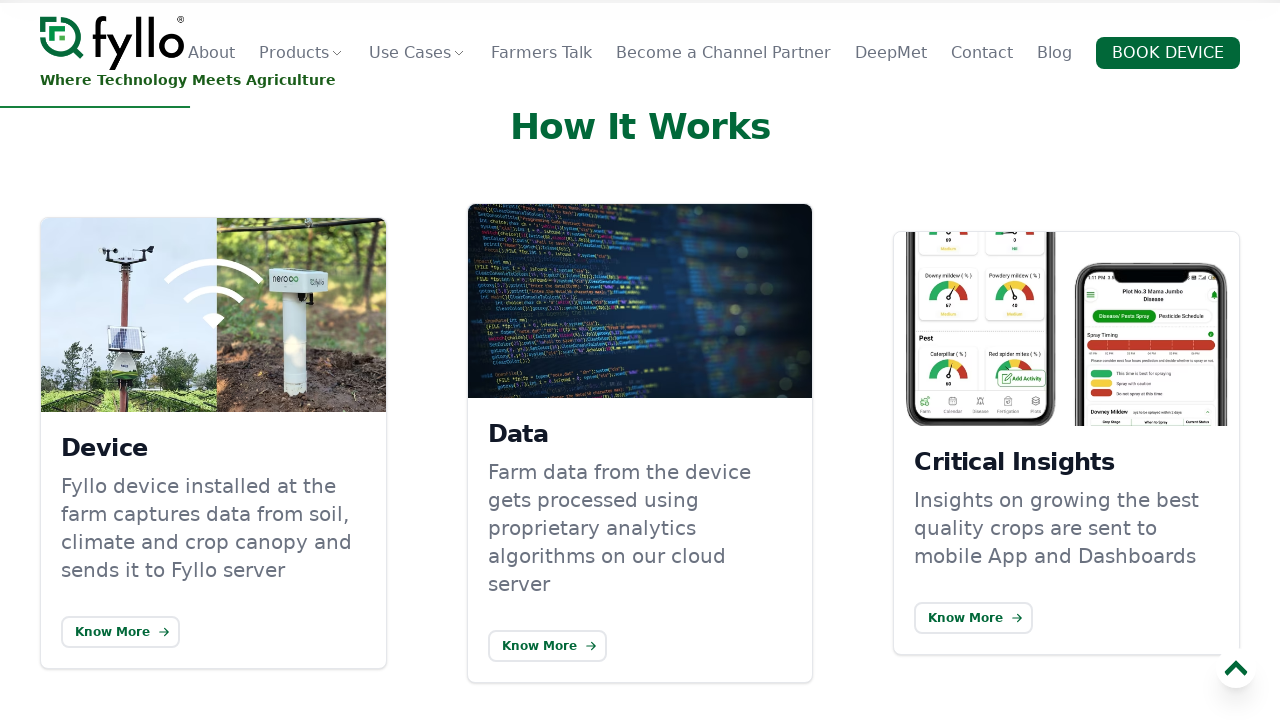

Scrolled down using mouse wheel (2/3)
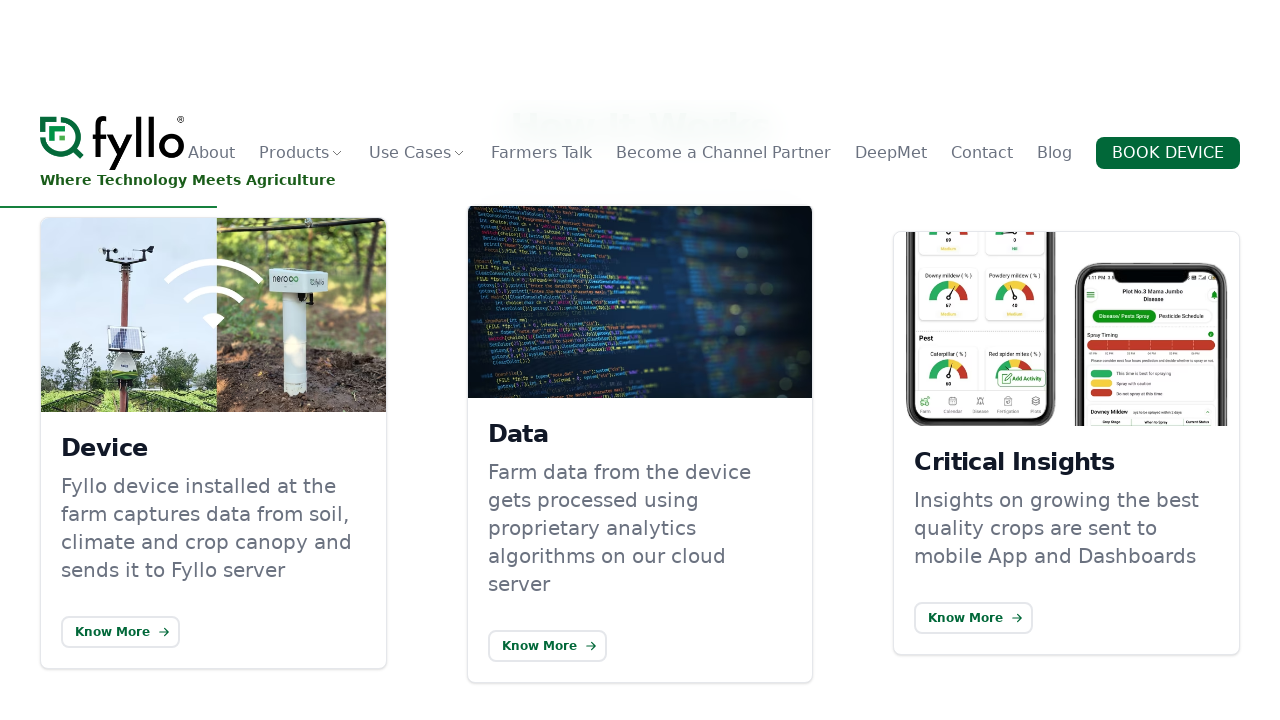

Scrolled down using mouse wheel (3/3)
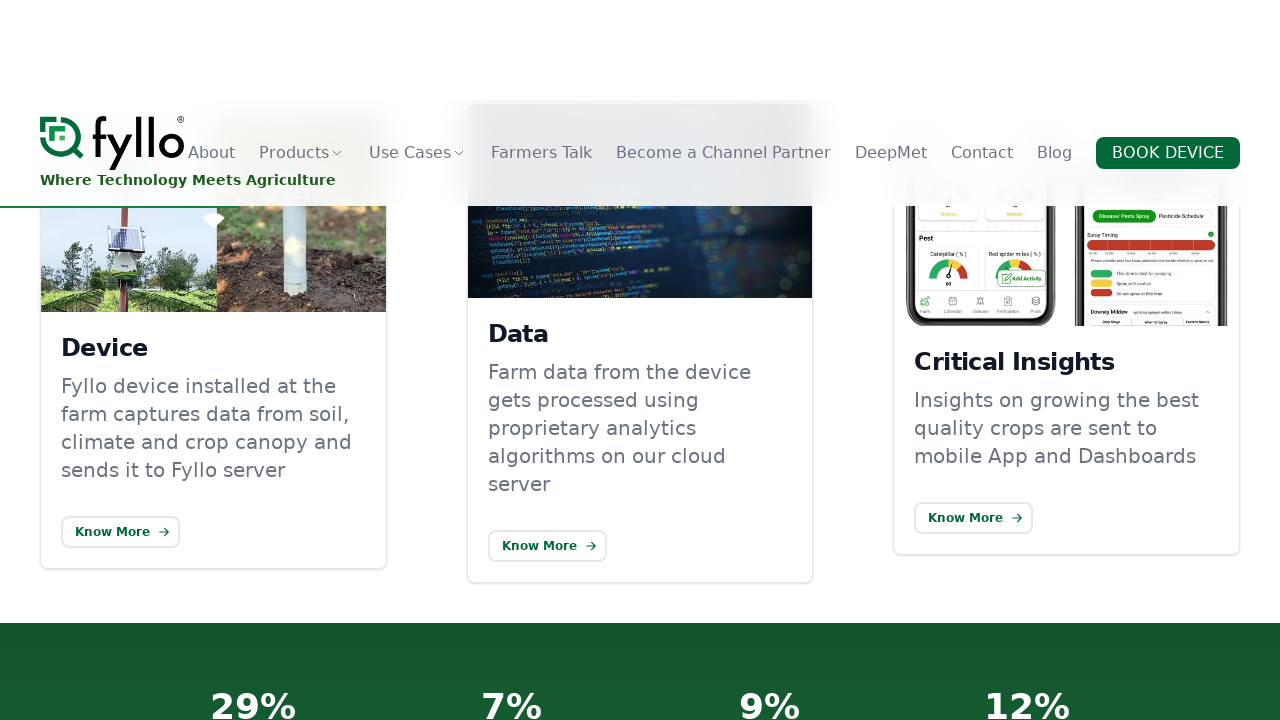

Pressed ArrowDown key to scroll page
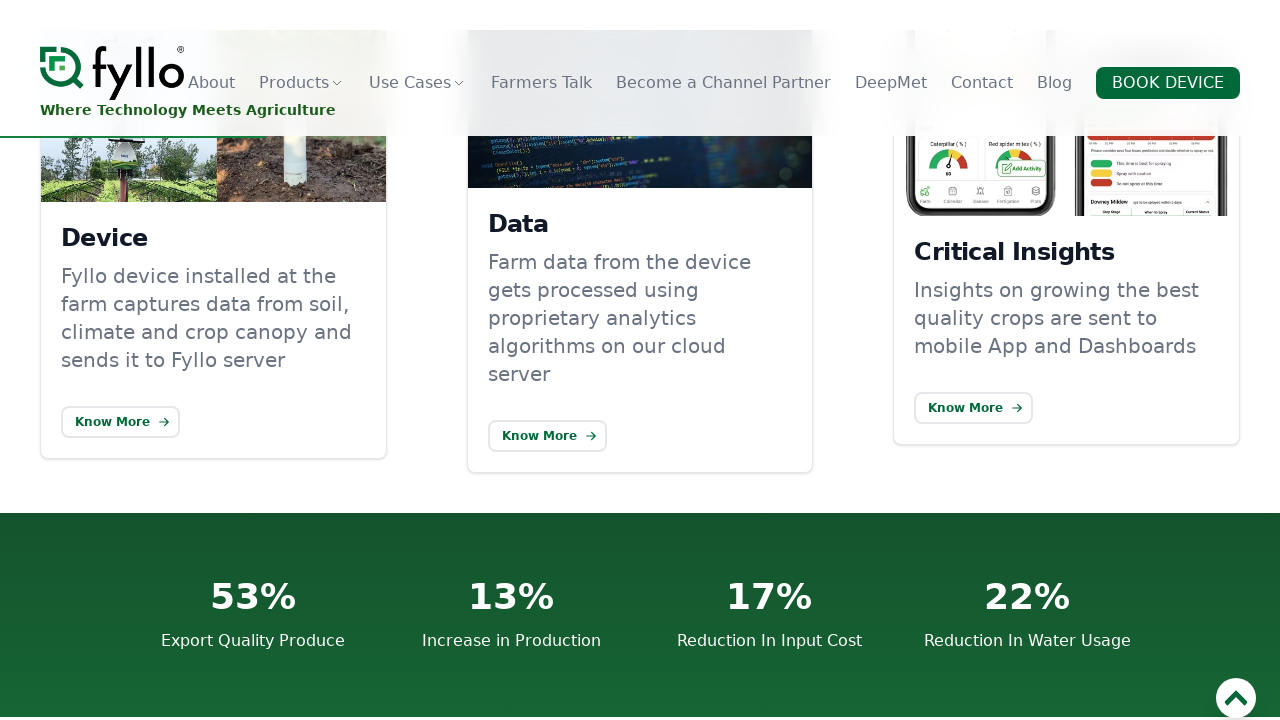

Scrolled down using mouse wheel (1/3)
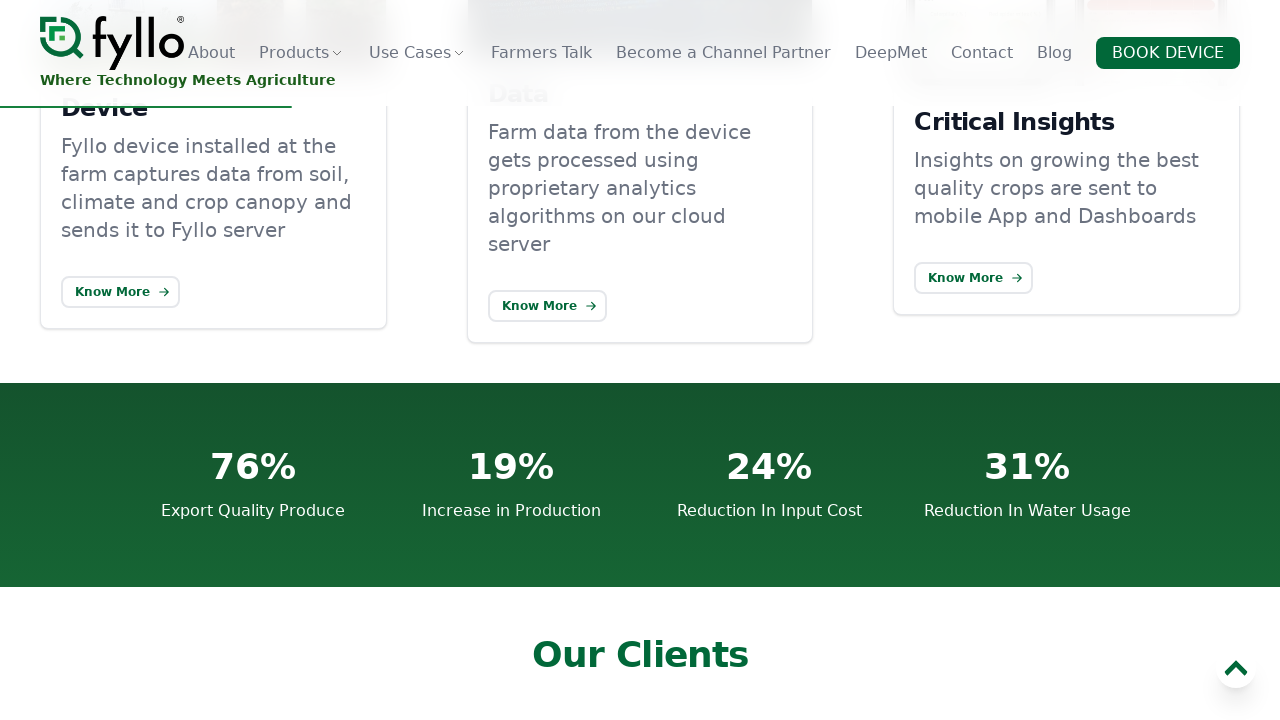

Scrolled down using mouse wheel (2/3)
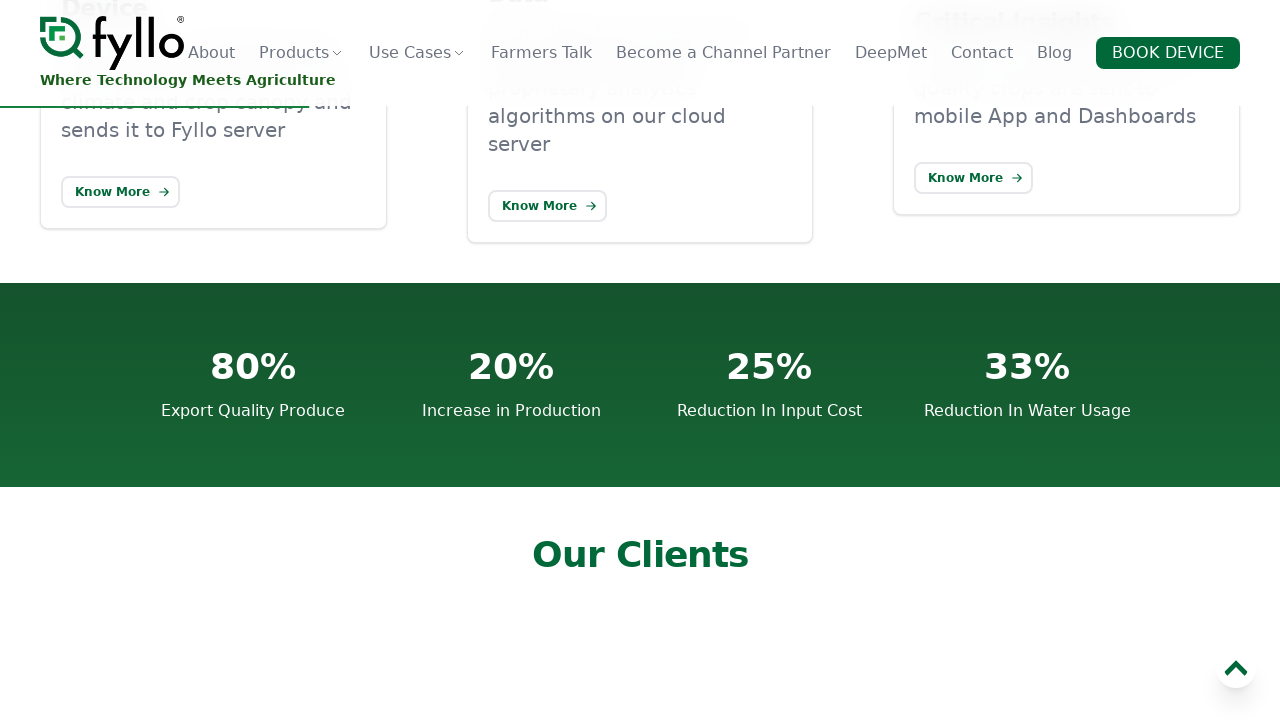

Scrolled down using mouse wheel (3/3)
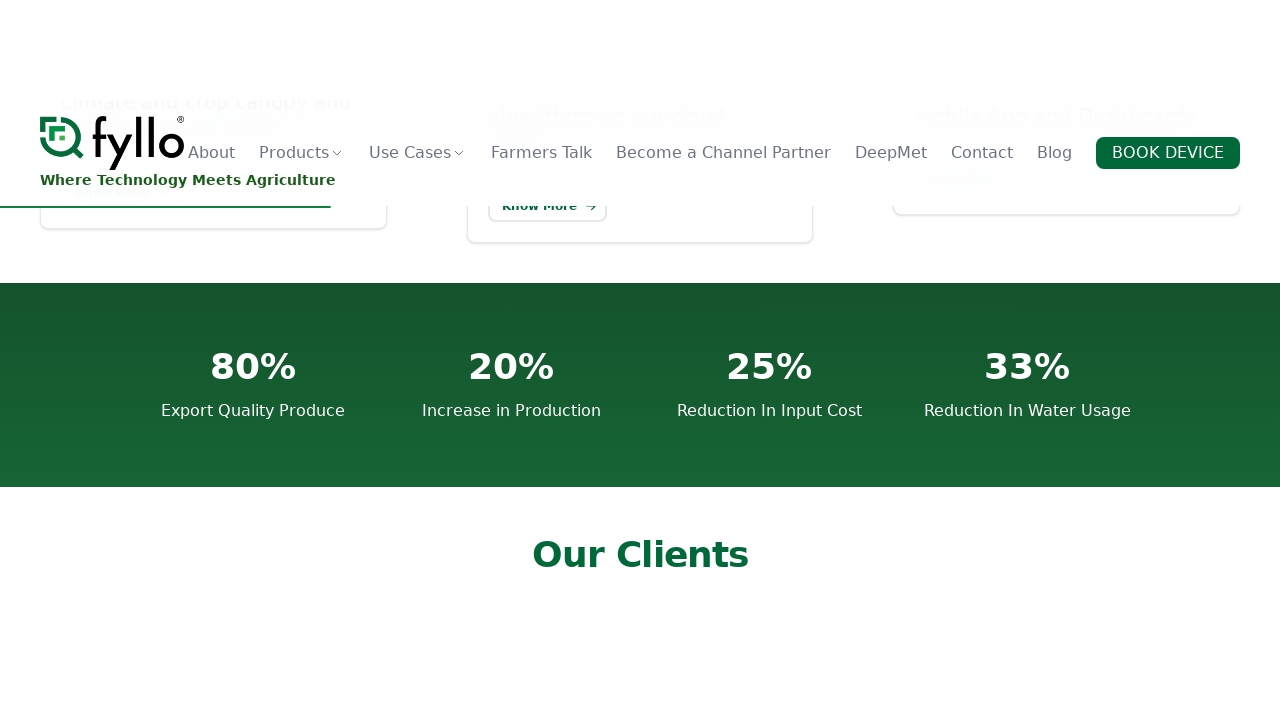

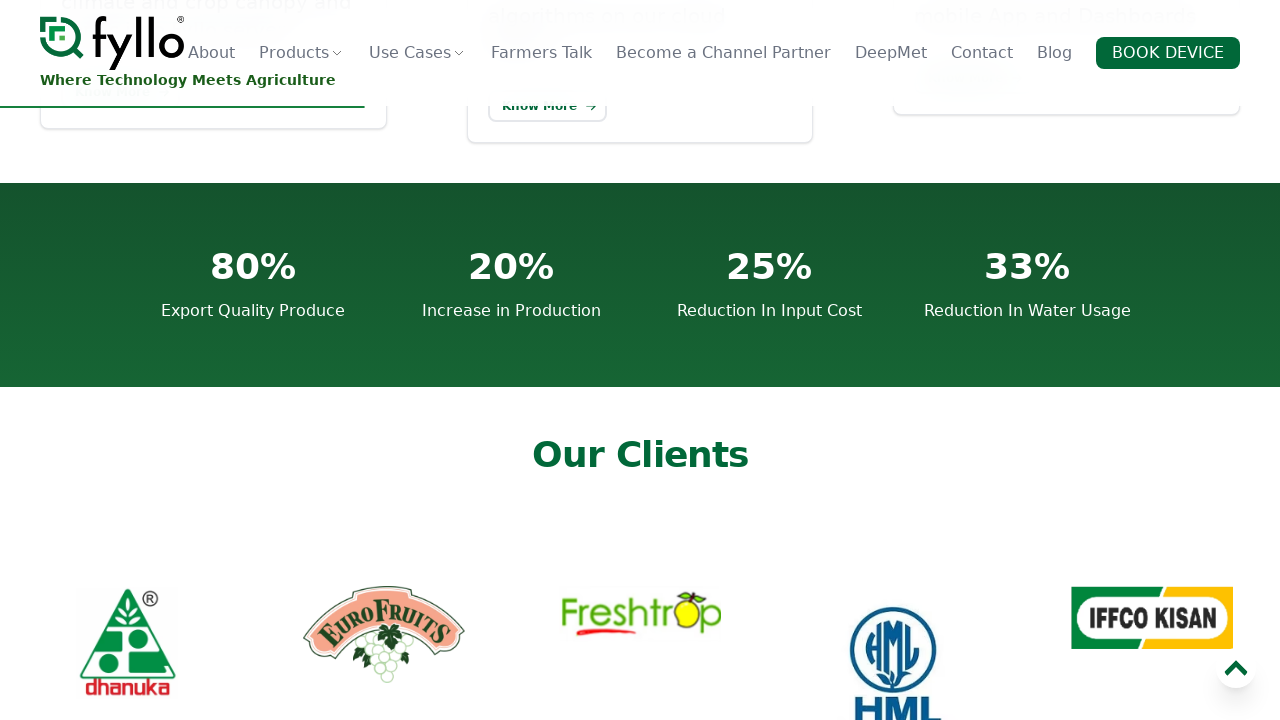